Tests fluent wait mechanism by checking for email field visibility and filling it

Starting URL: http://demo.automationtesting.in/Register.html

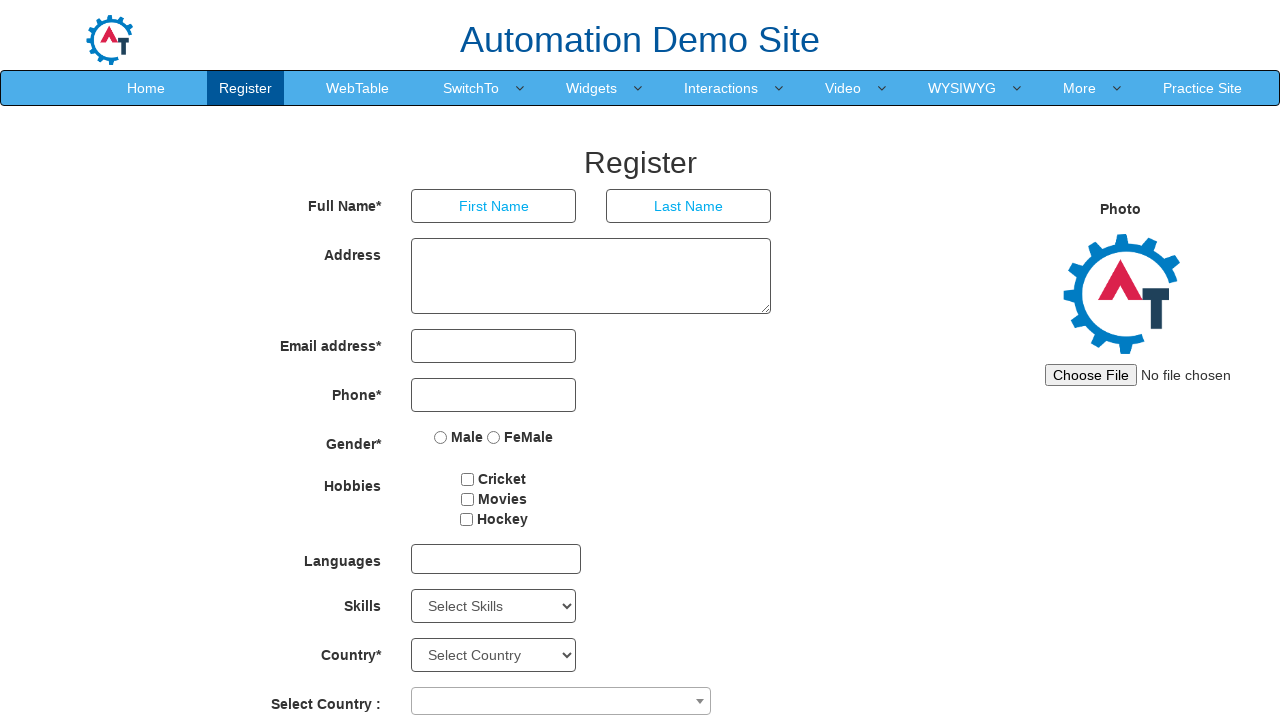

Filled email field with 'gybraty@gmail.com' on input[type='email']
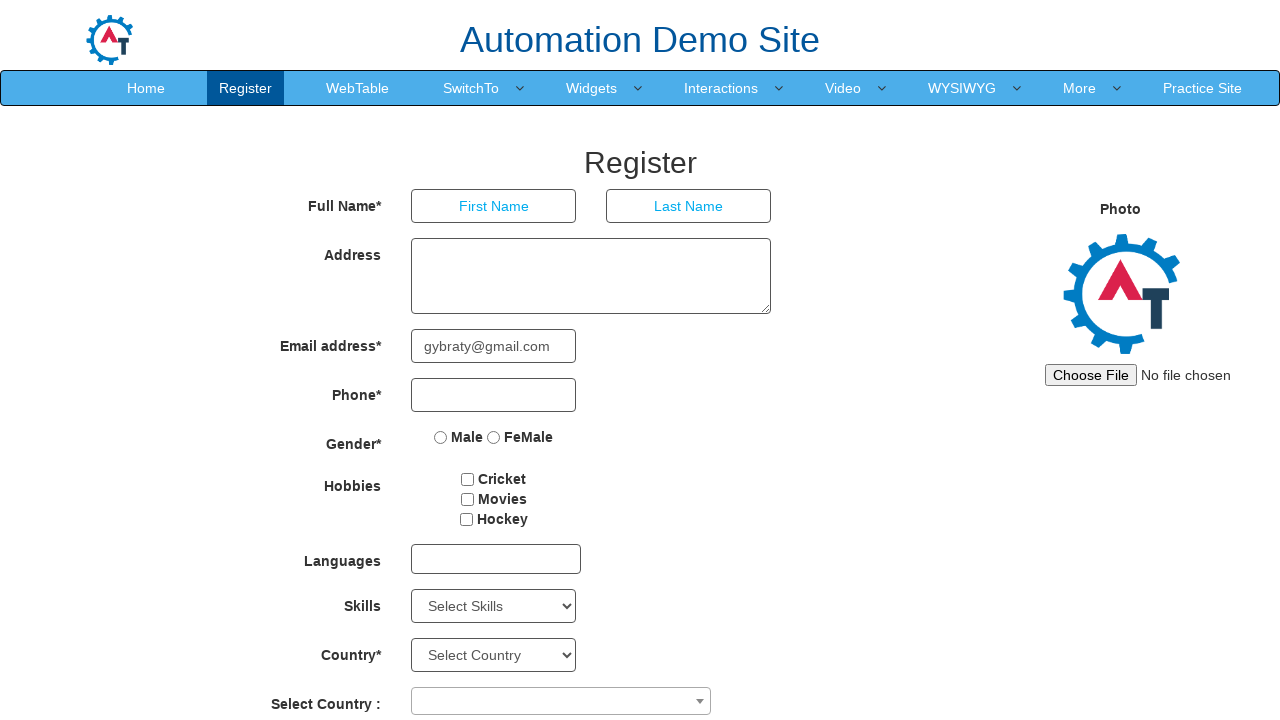

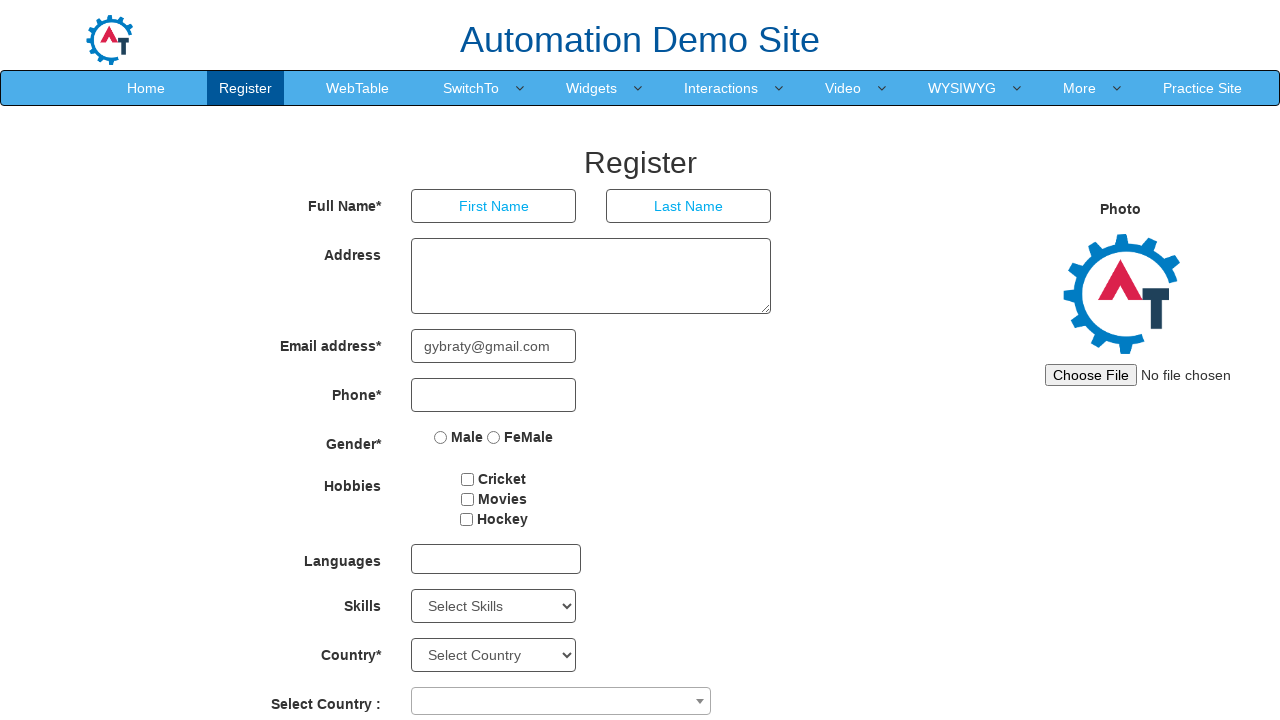